Tests JavaScript prompt alert functionality by clicking a button to trigger a JS prompt, entering text into the prompt, accepting it, and verifying the result is displayed.

Starting URL: https://the-internet.herokuapp.com/javascript_alerts

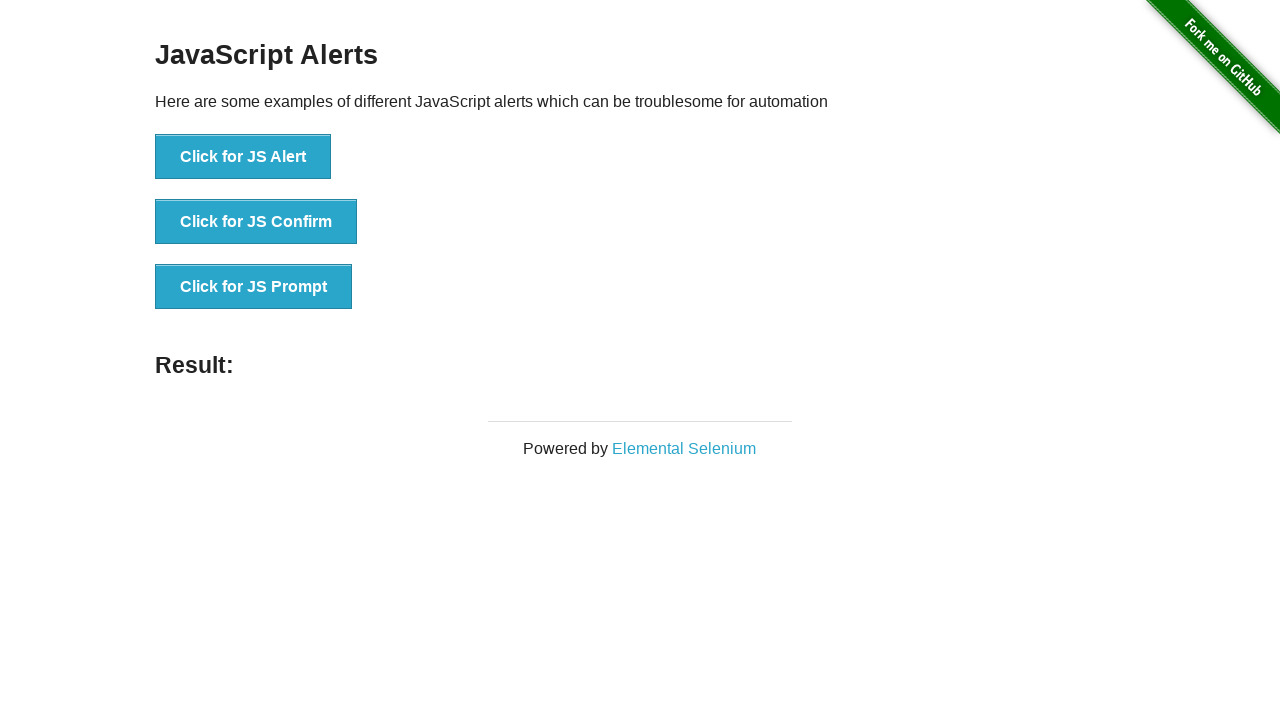

Clicked 'Click for JS Prompt' button to trigger JavaScript prompt at (254, 287) on xpath=//button[text()='Click for JS Prompt']
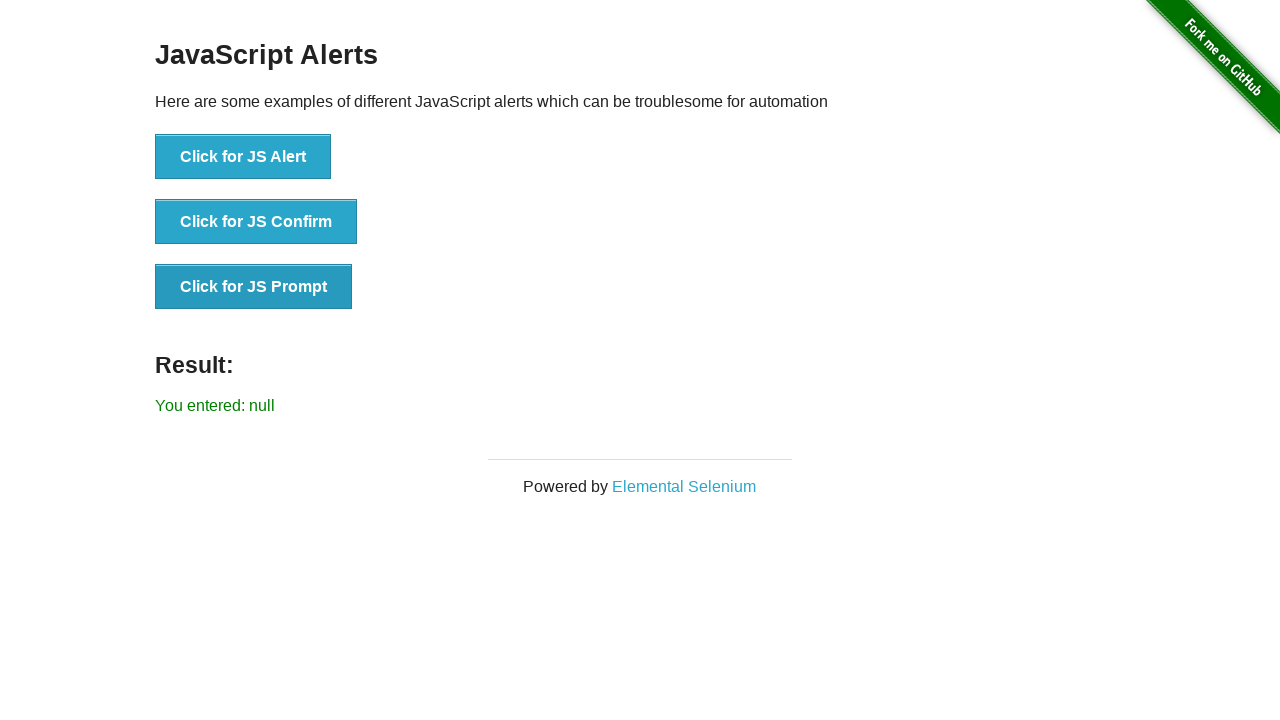

Set up dialog handler to accept prompt with text 'John Smith QA Tester'
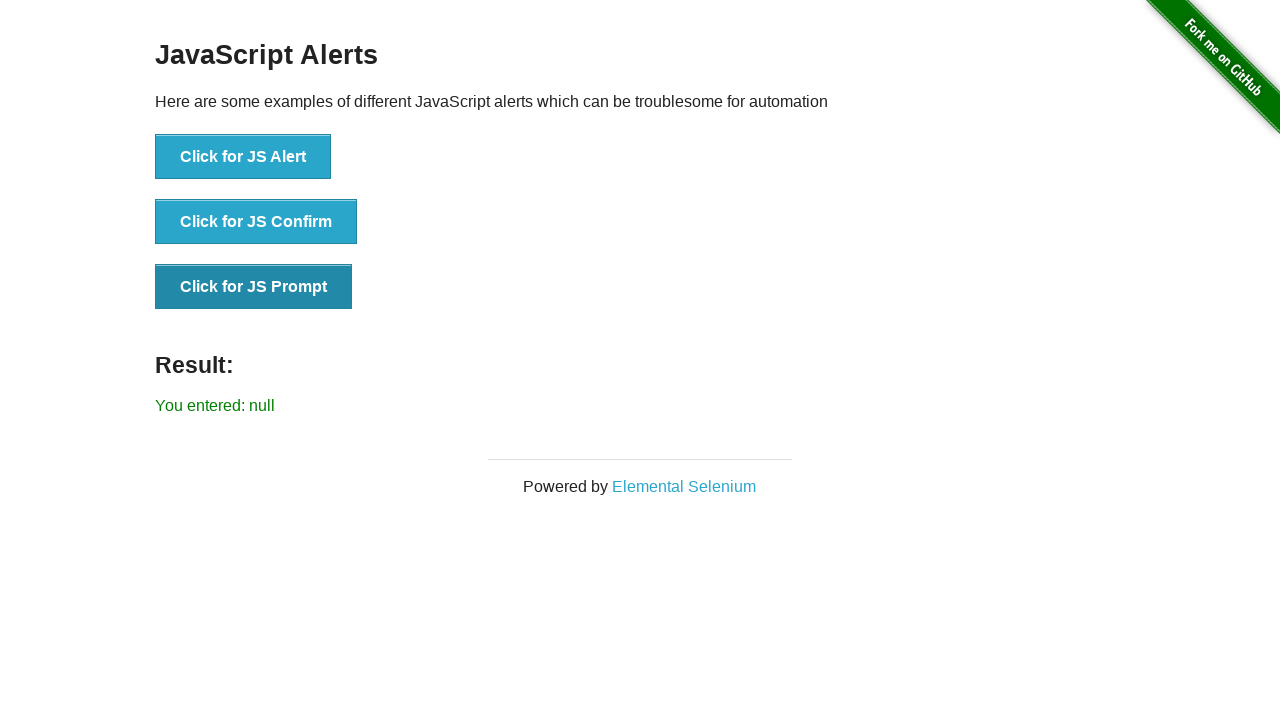

Clicked 'Click for JS Prompt' button again to trigger dialog with handler active at (254, 287) on xpath=//button[text()='Click for JS Prompt']
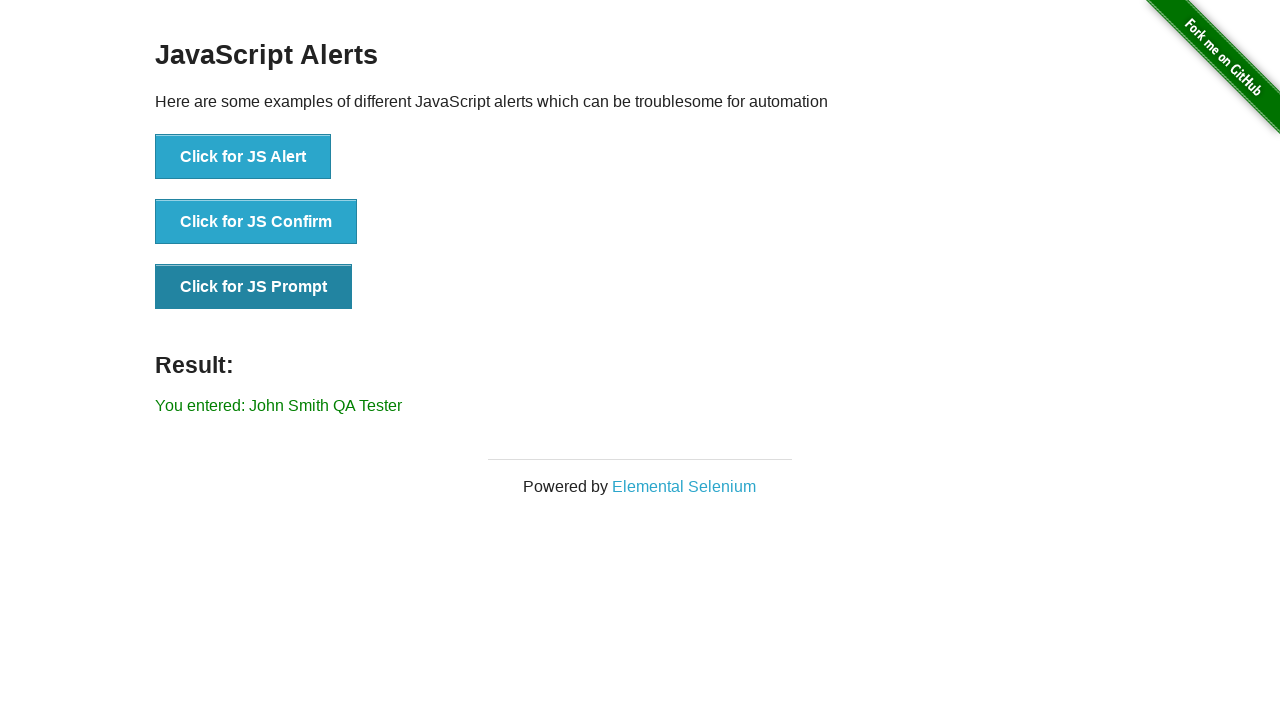

Result element appeared on page
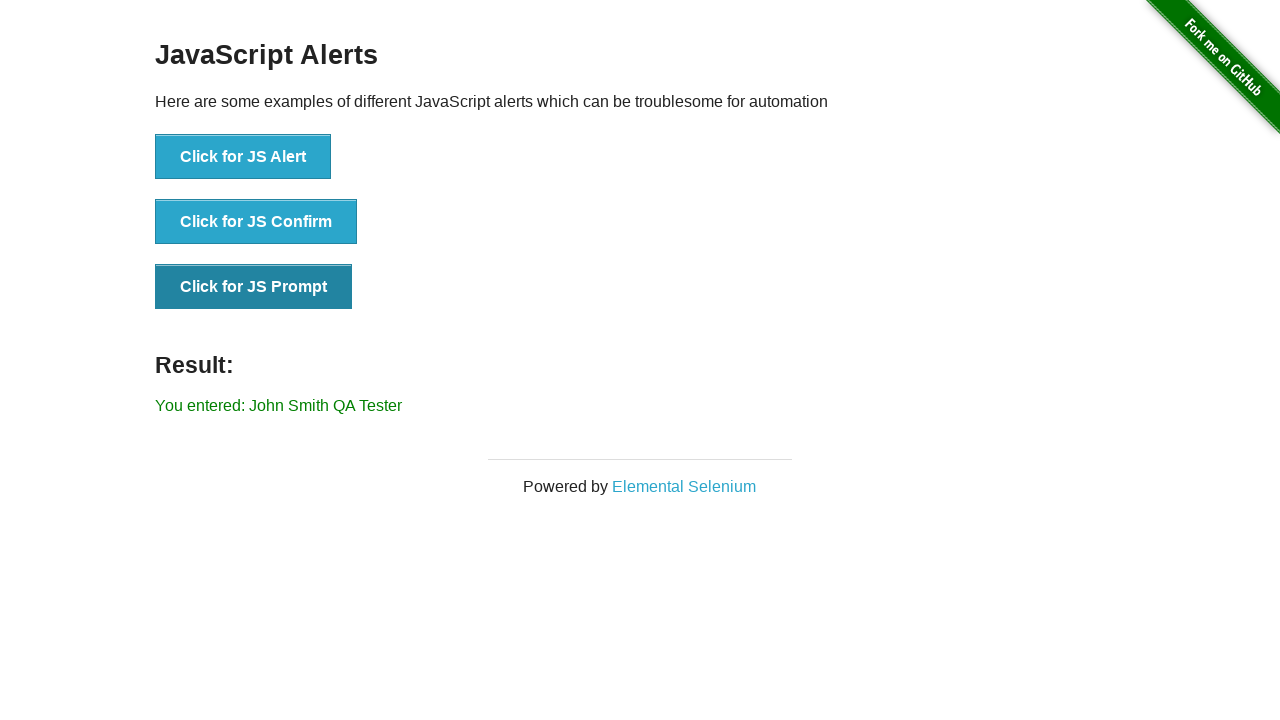

Retrieved result text: 'You entered: John Smith QA Tester'
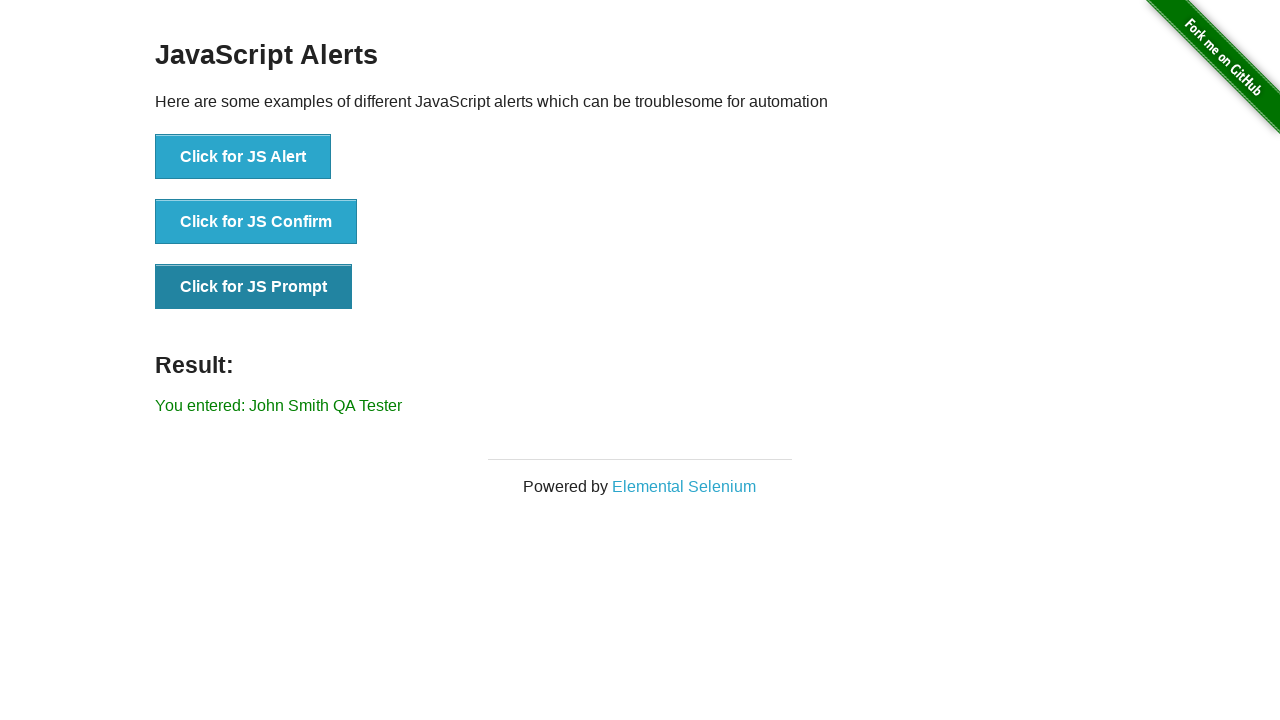

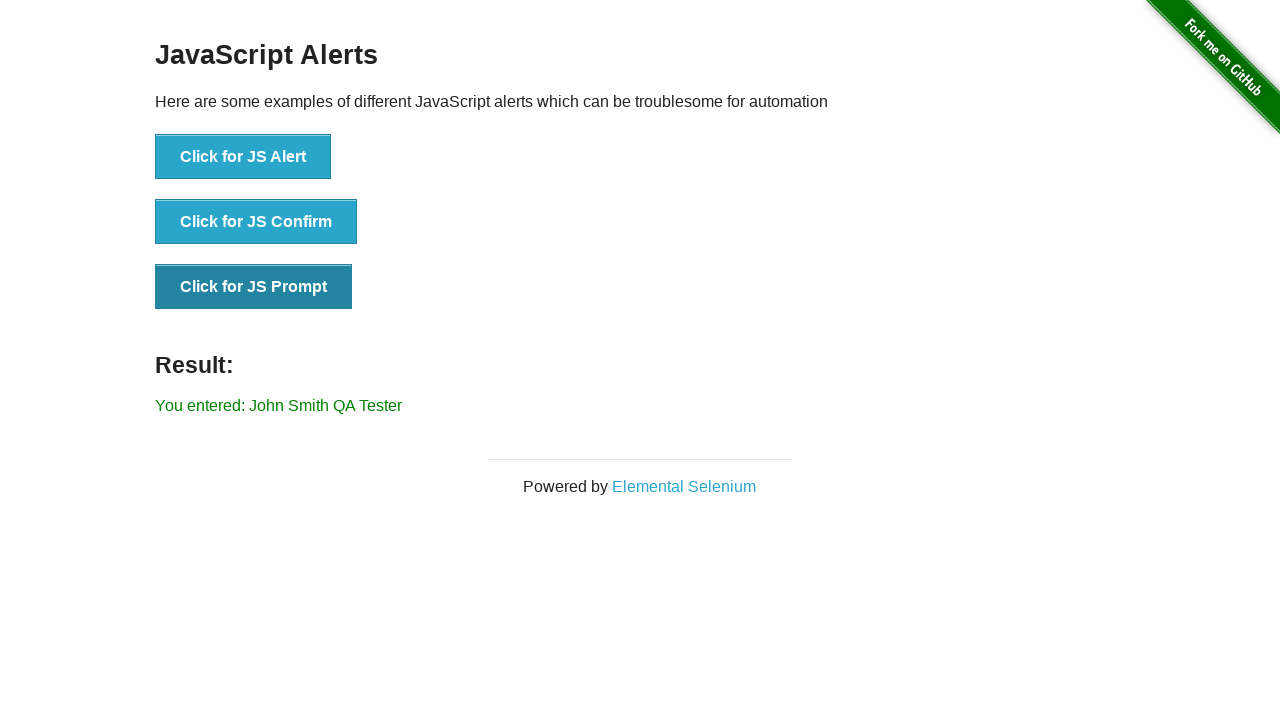